Tests that the todo counter displays the current number of todo items

Starting URL: https://demo.playwright.dev/todomvc

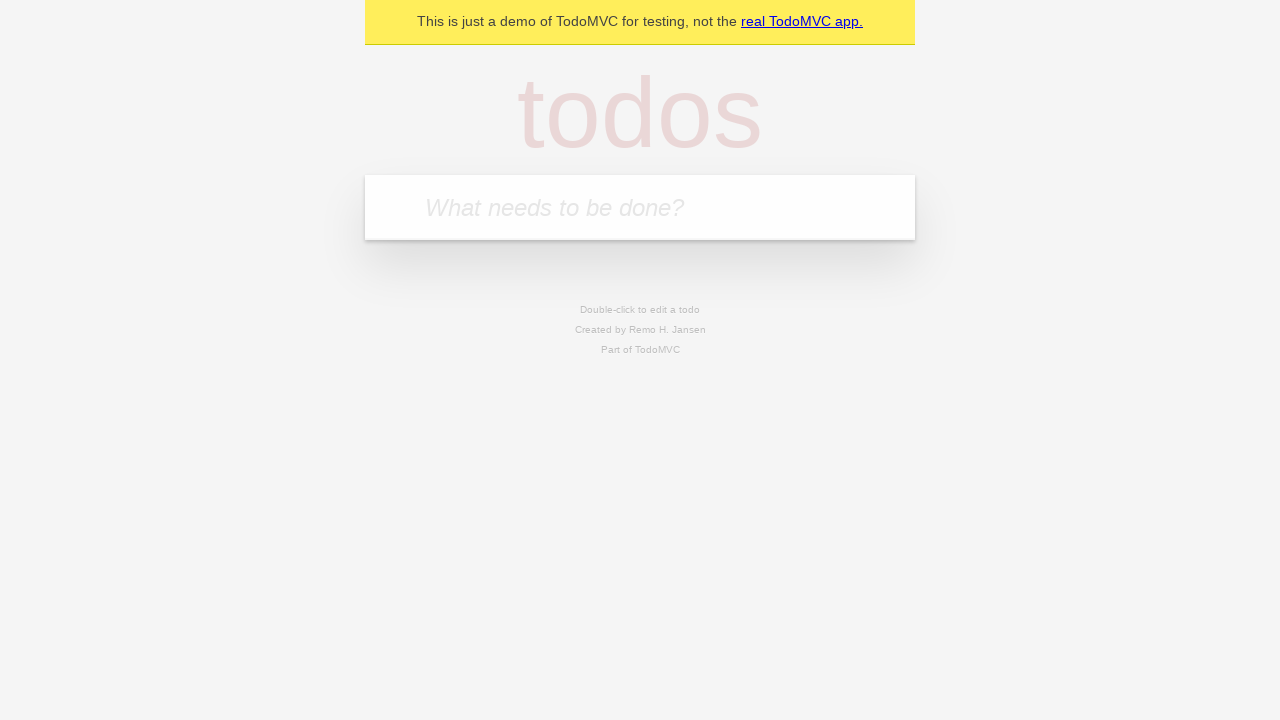

Filled todo input with 'buy some cheese' on internal:attr=[placeholder="What needs to be done?"i]
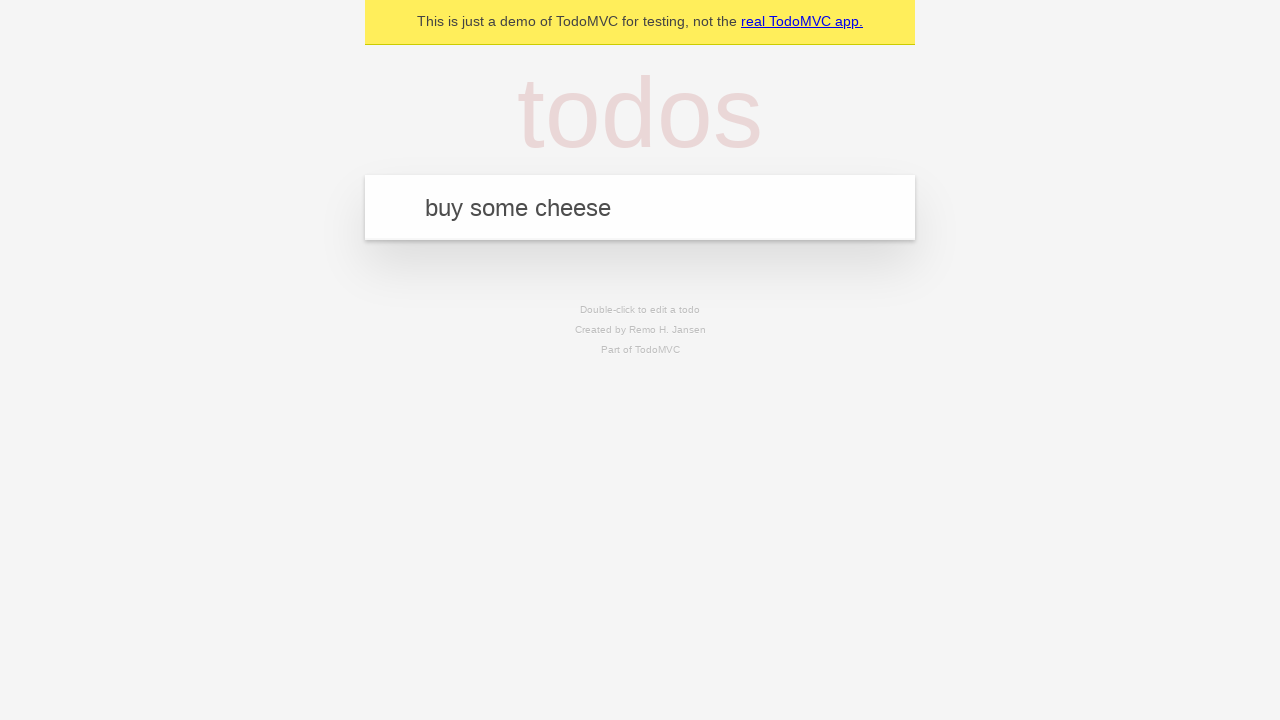

Pressed Enter to add first todo item on internal:attr=[placeholder="What needs to be done?"i]
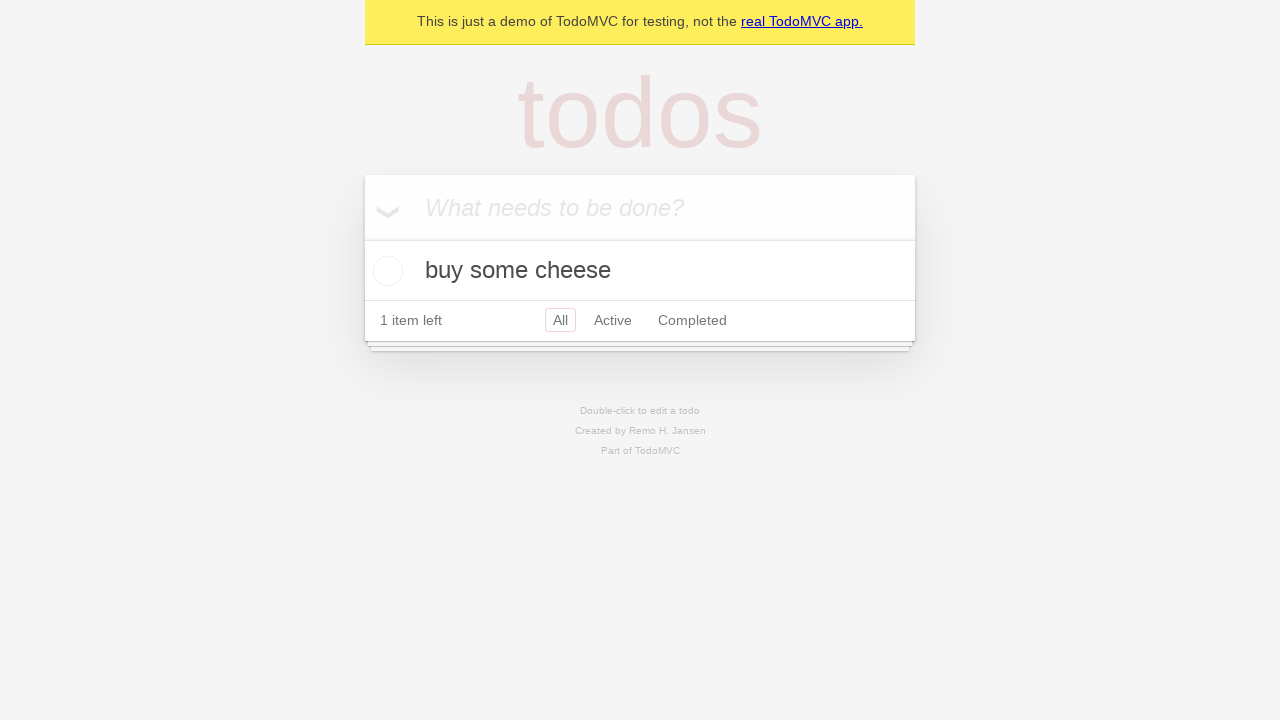

Todo counter element appeared showing 1 item
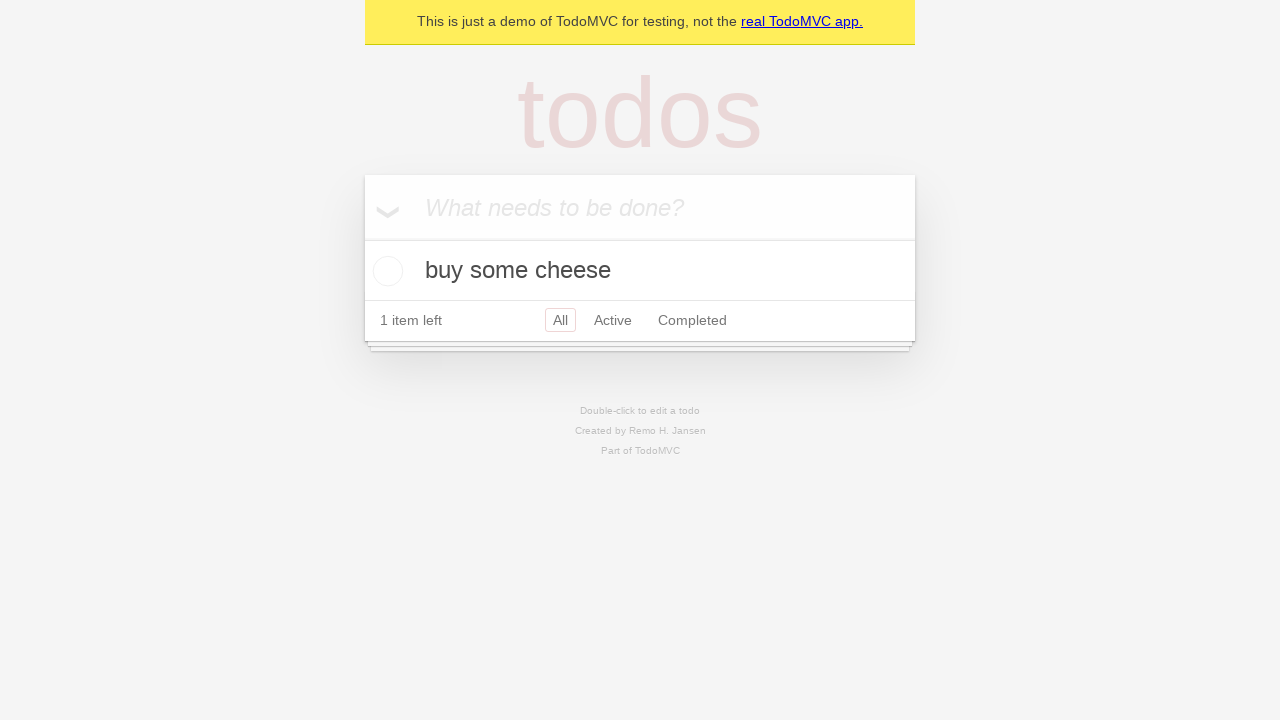

Filled todo input with 'feed the cat' on internal:attr=[placeholder="What needs to be done?"i]
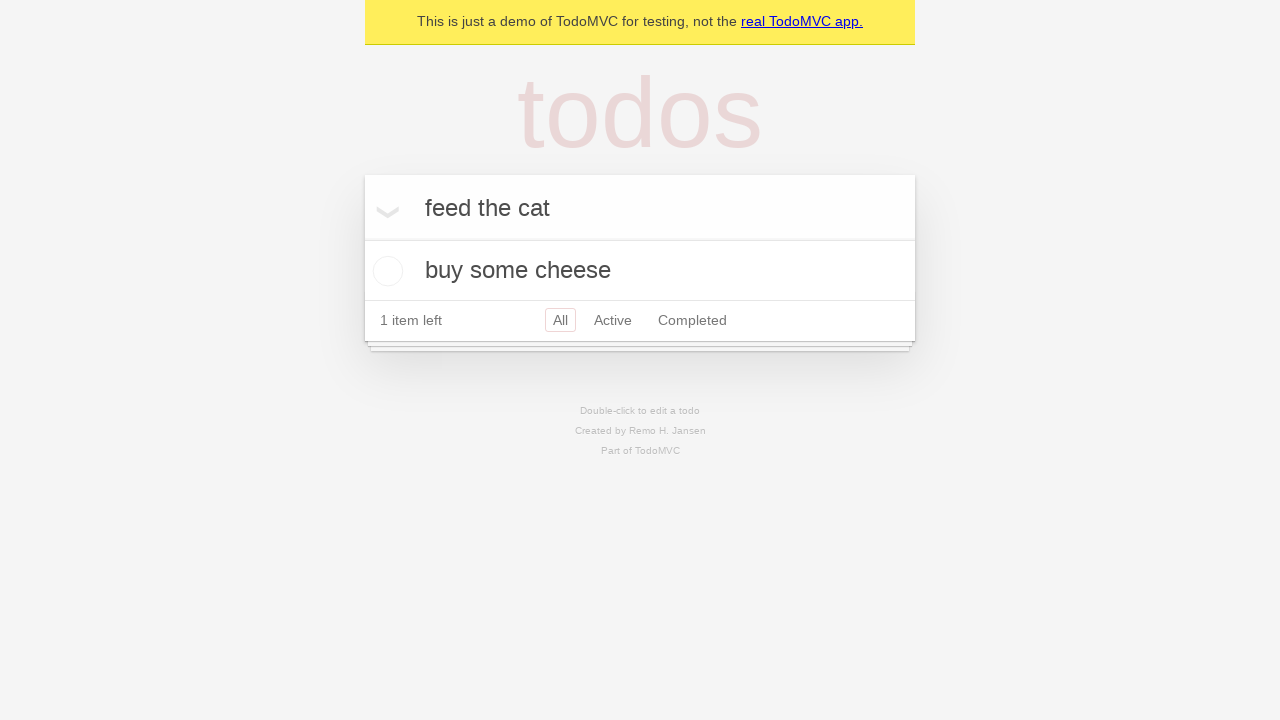

Pressed Enter to add second todo item on internal:attr=[placeholder="What needs to be done?"i]
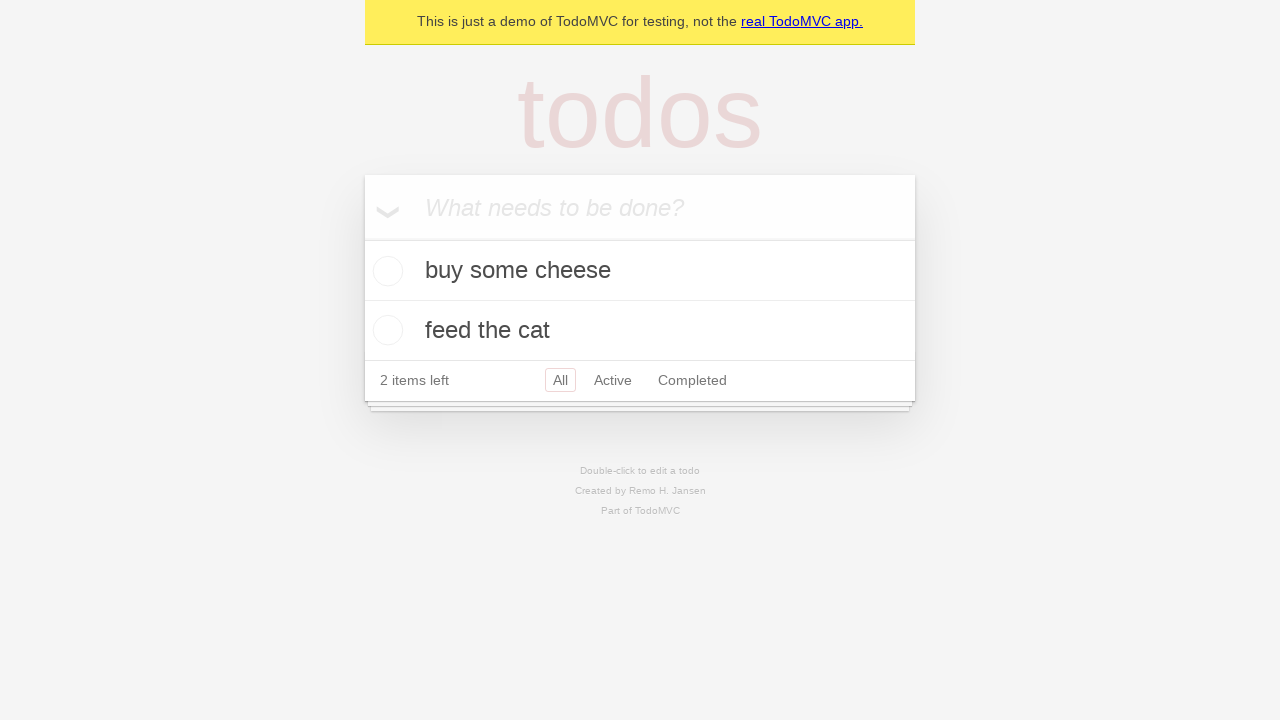

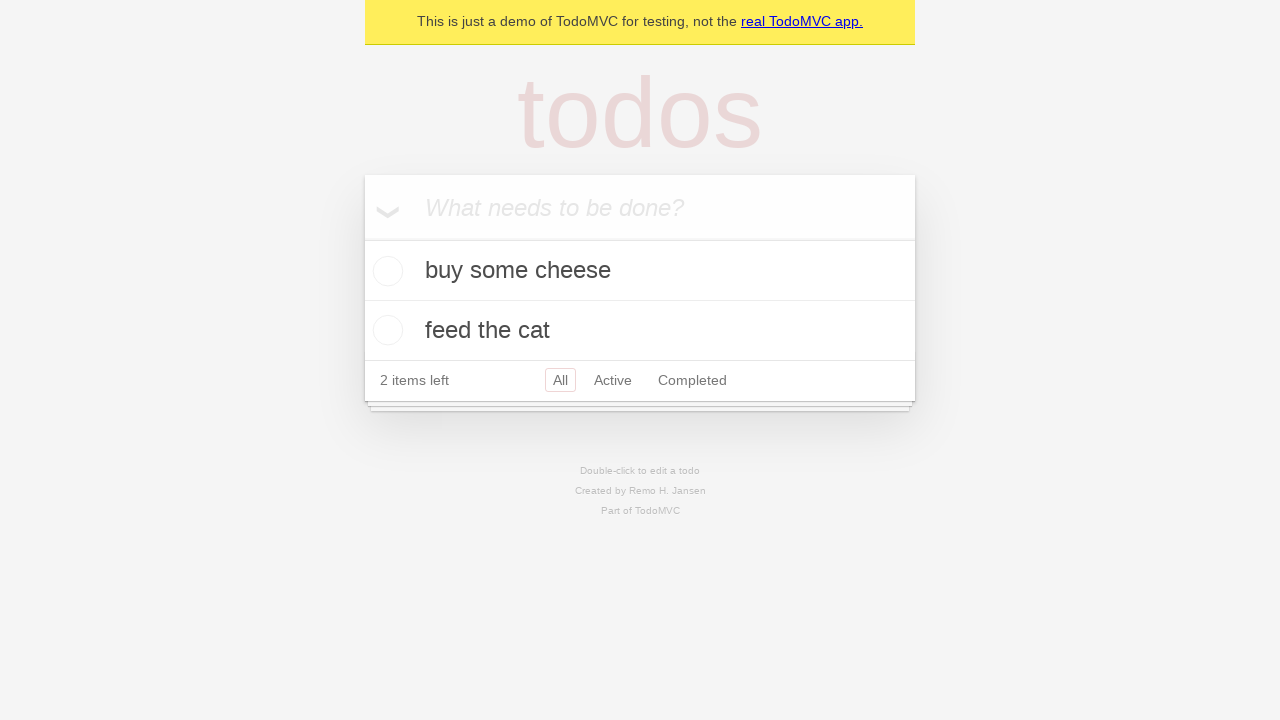